Tests a registration form by filling in first name, last name, and email fields, then submitting the form and verifying the success message.

Starting URL: http://suninjuly.github.io/registration1.html

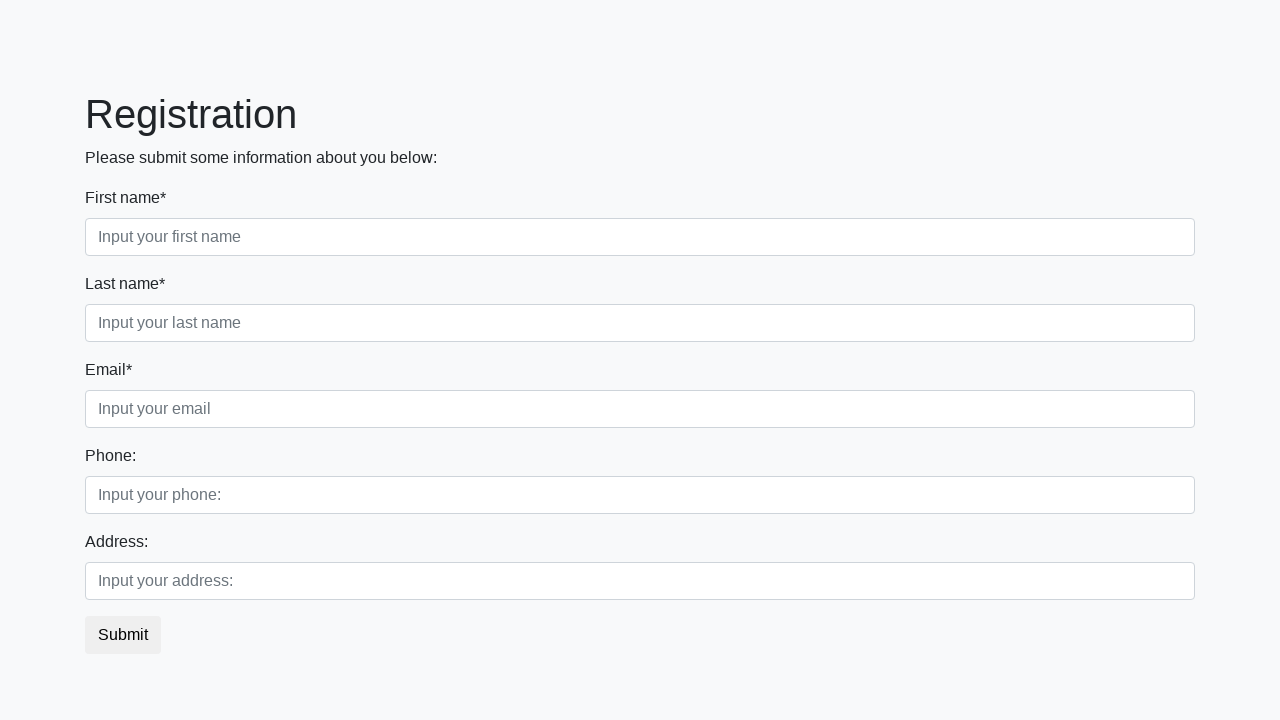

Filled first name field with 'Ivan' on .first_block > .first_class > input
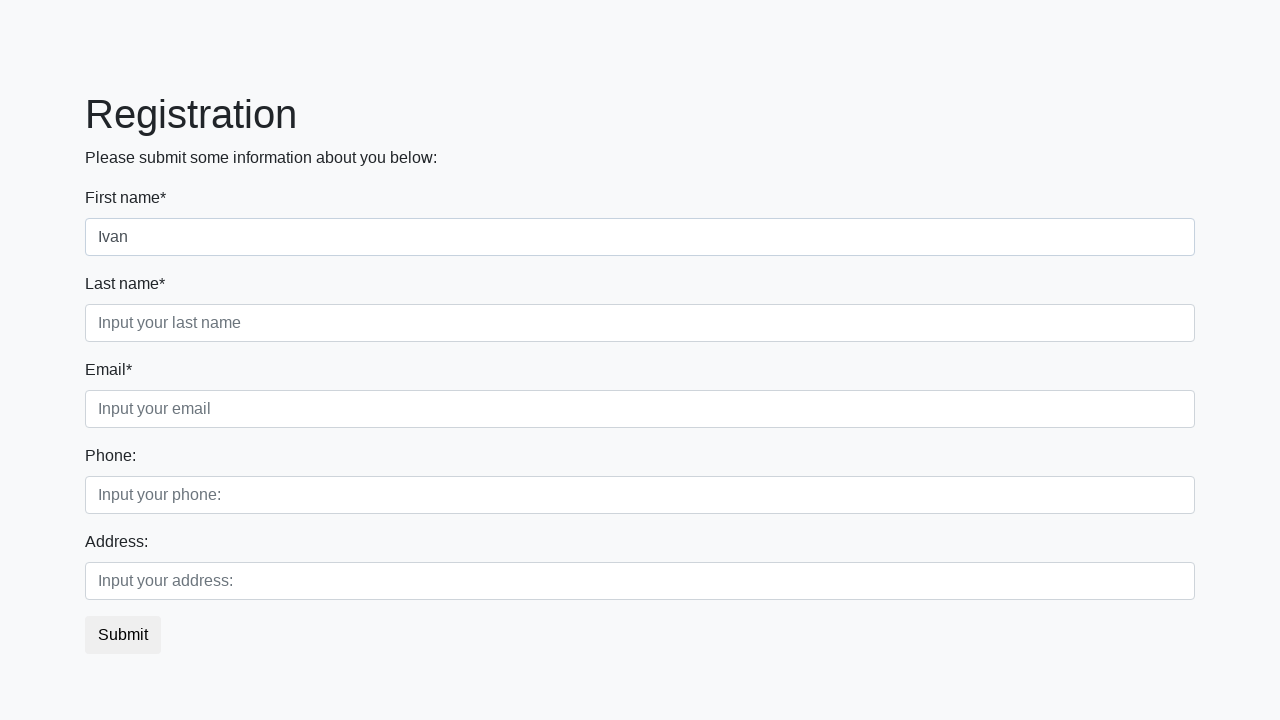

Filled last name field with 'Petrov' on .first_block > .second_class > input
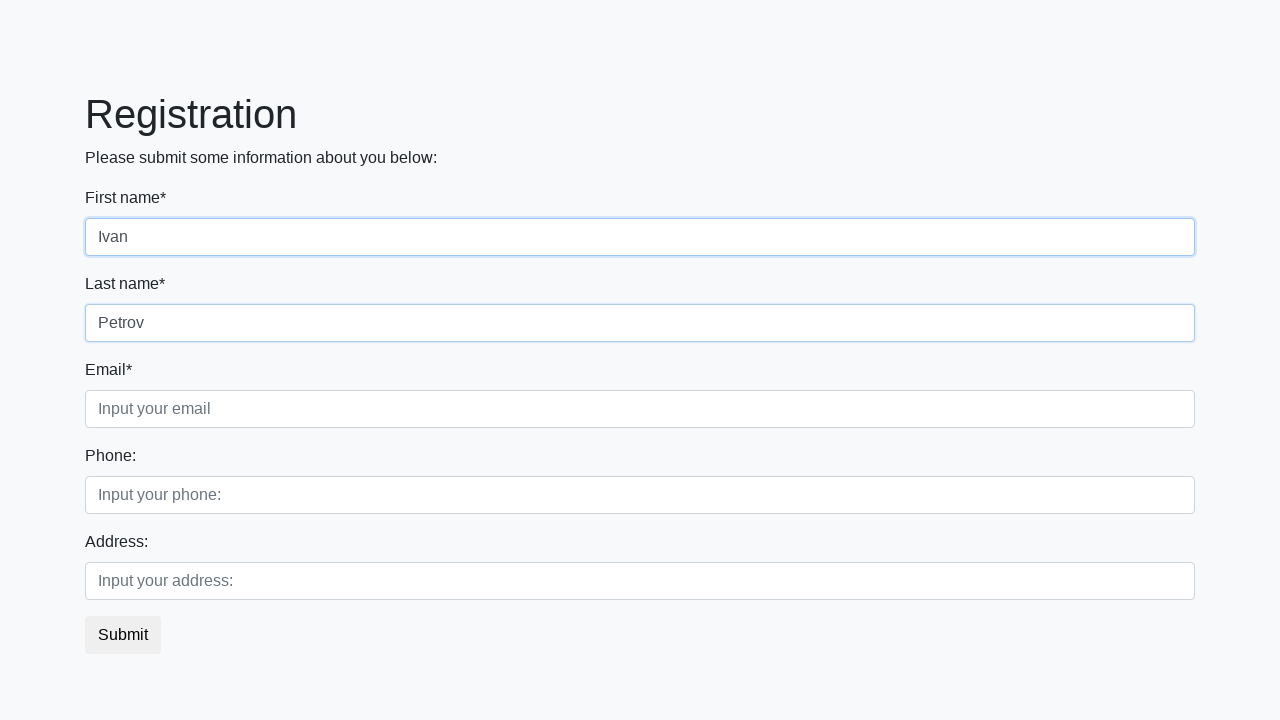

Filled email field with 'q@q.ru' on .first_block > .third_class > input
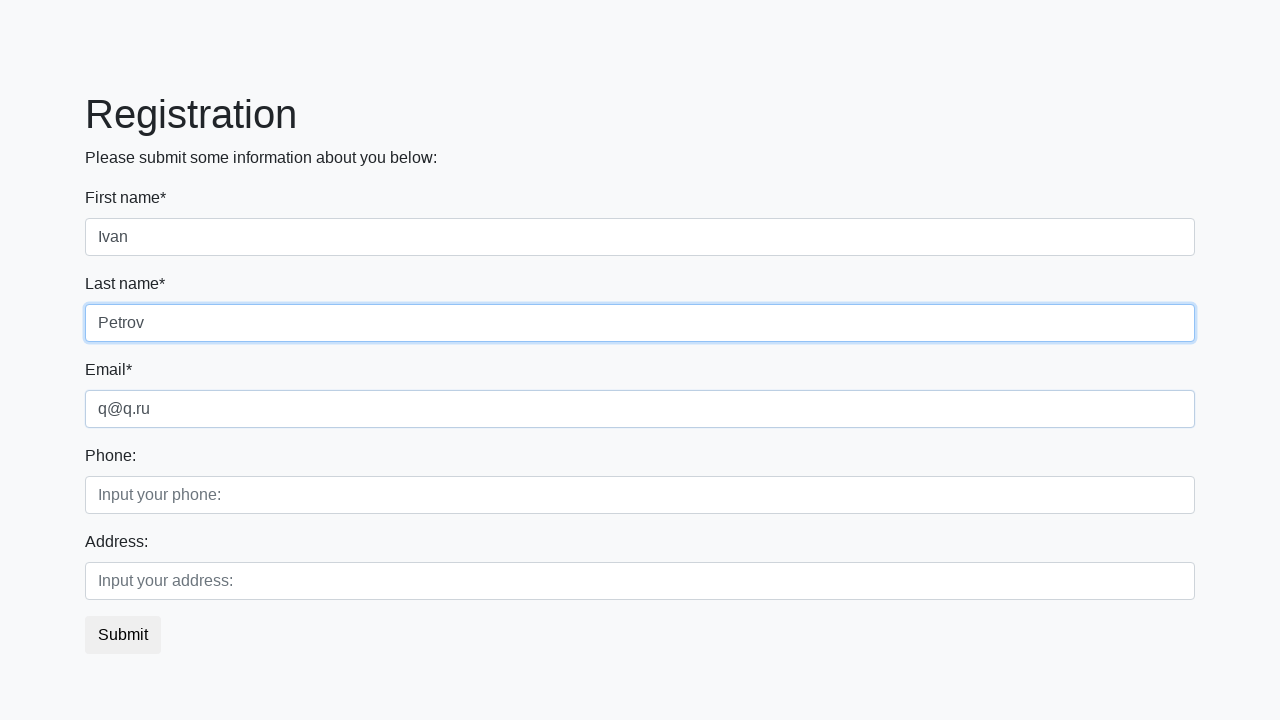

Clicked submit button to register at (123, 635) on button.btn
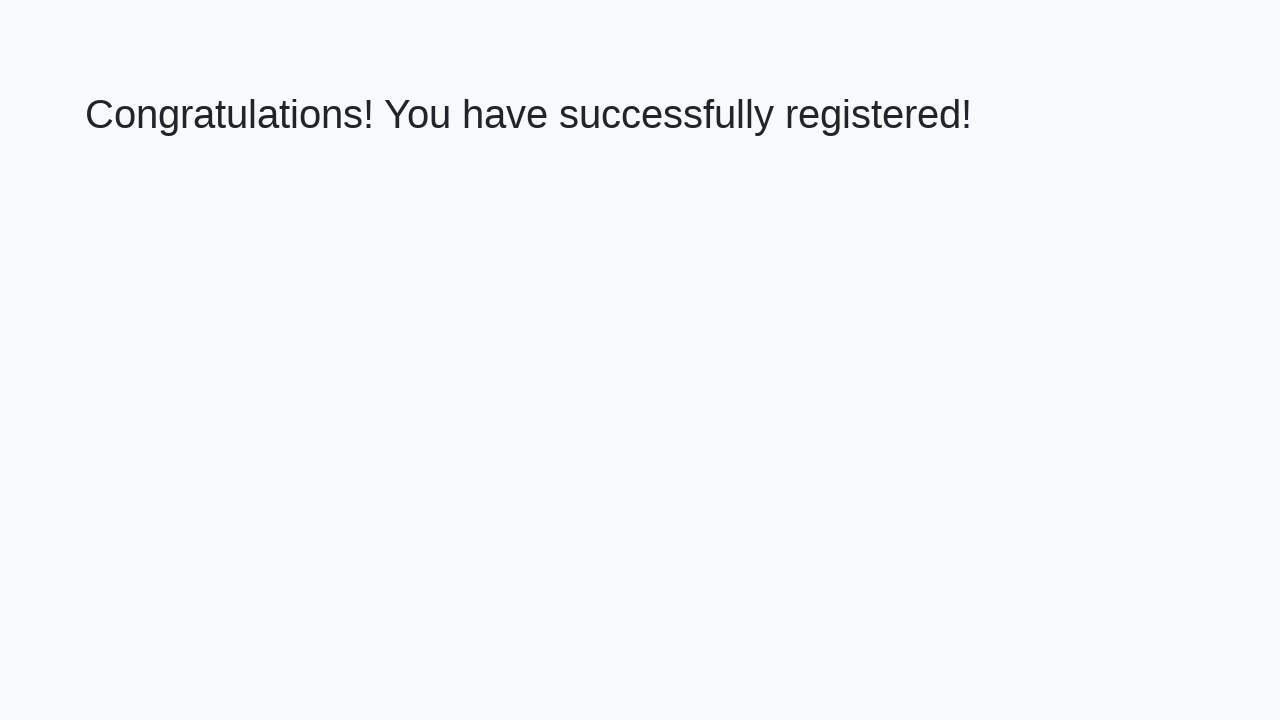

Success message element loaded
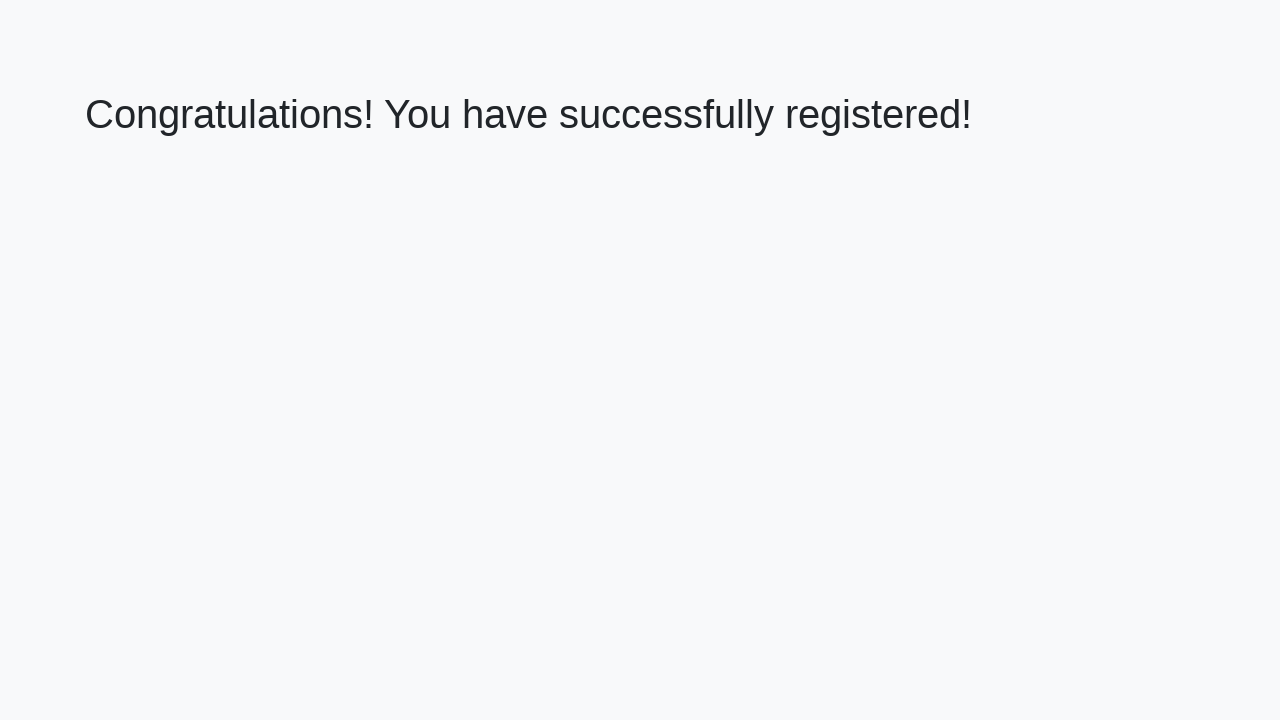

Retrieved success message: 'Congratulations! You have successfully registered!'
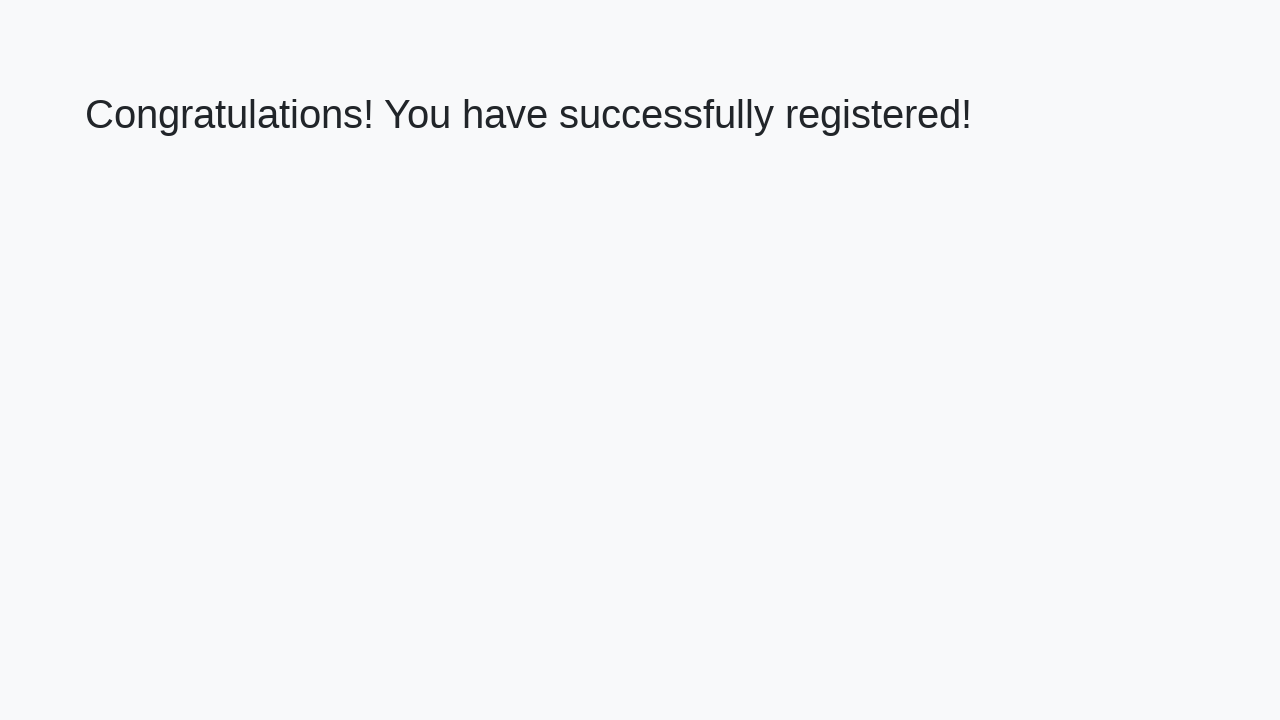

Verified success message matches expected text
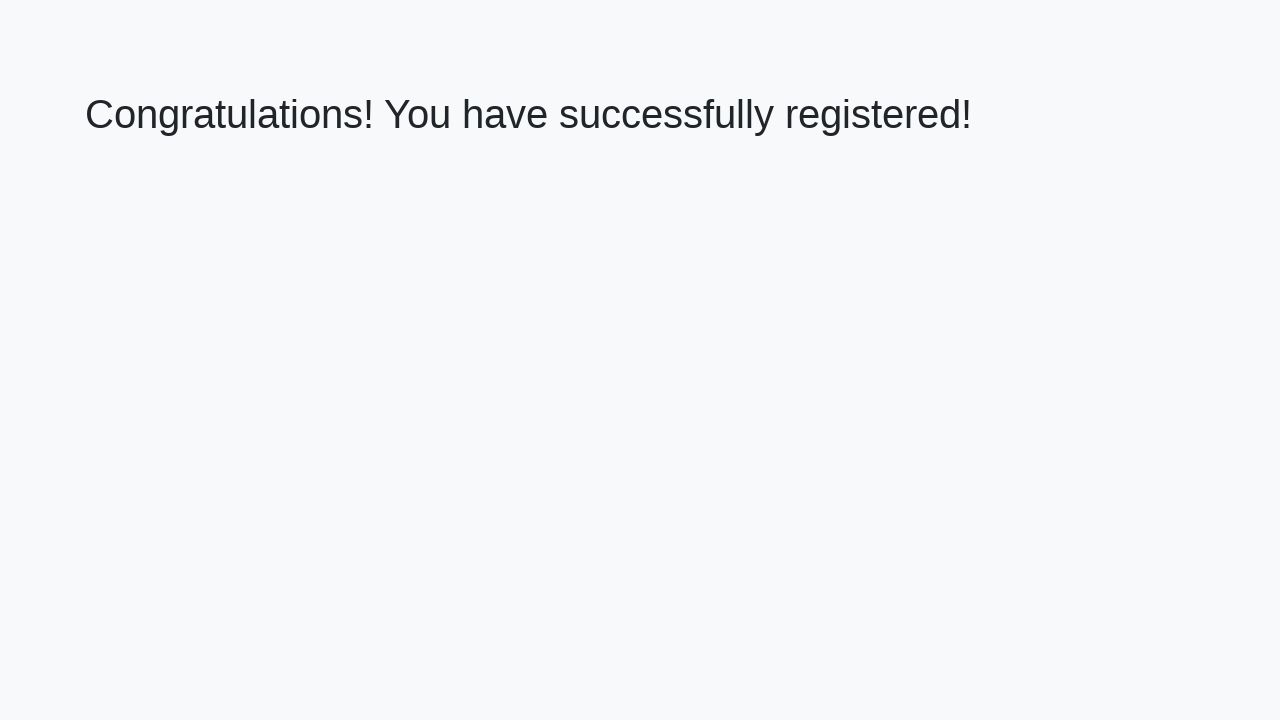

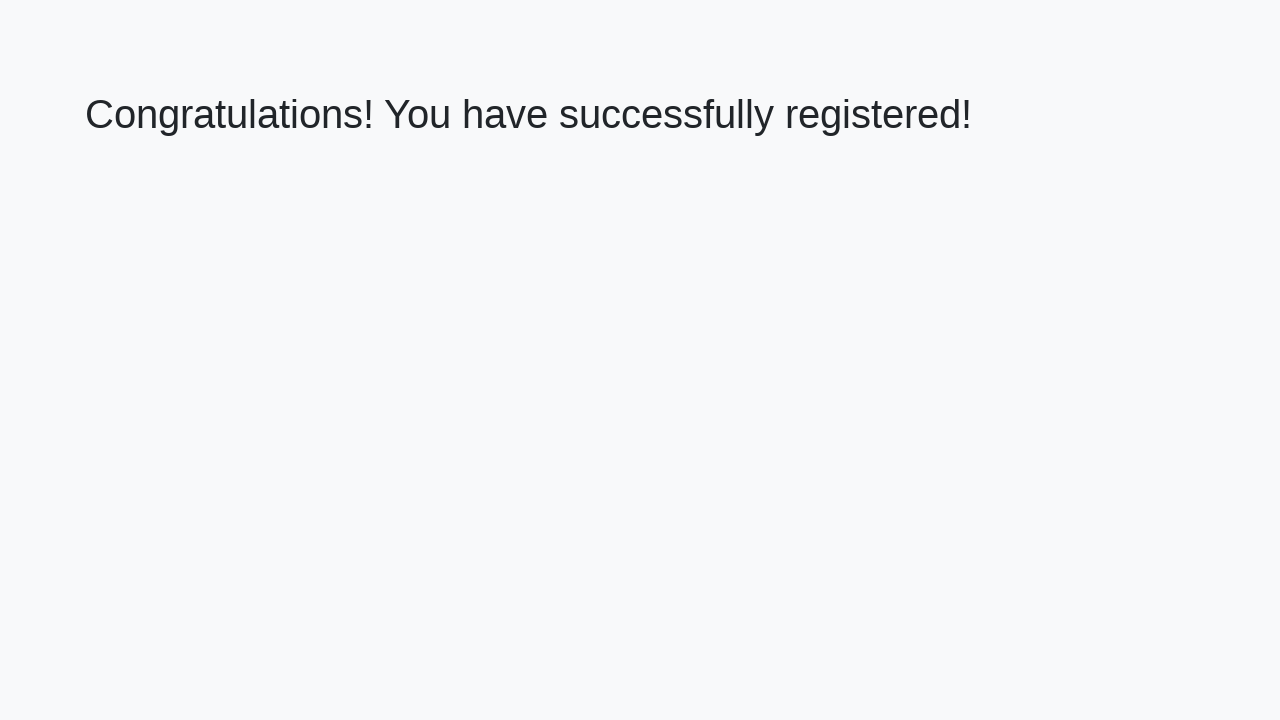